Tests a math exercise form by reading an input value, calculating a mathematical formula (log of absolute value of 12*sin(x)), entering the answer, selecting a checkbox and radio button, then submitting the form and handling the resulting alert.

Starting URL: http://suninjuly.github.io/math.html

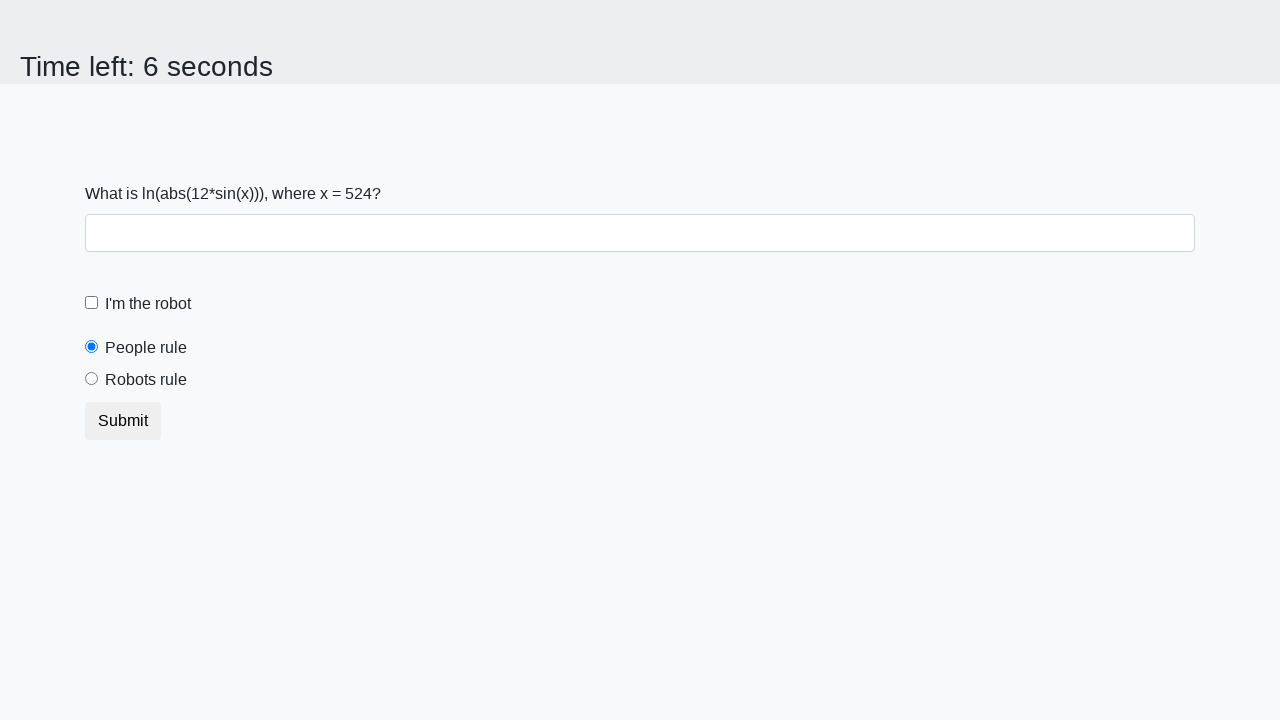

Located the input value element
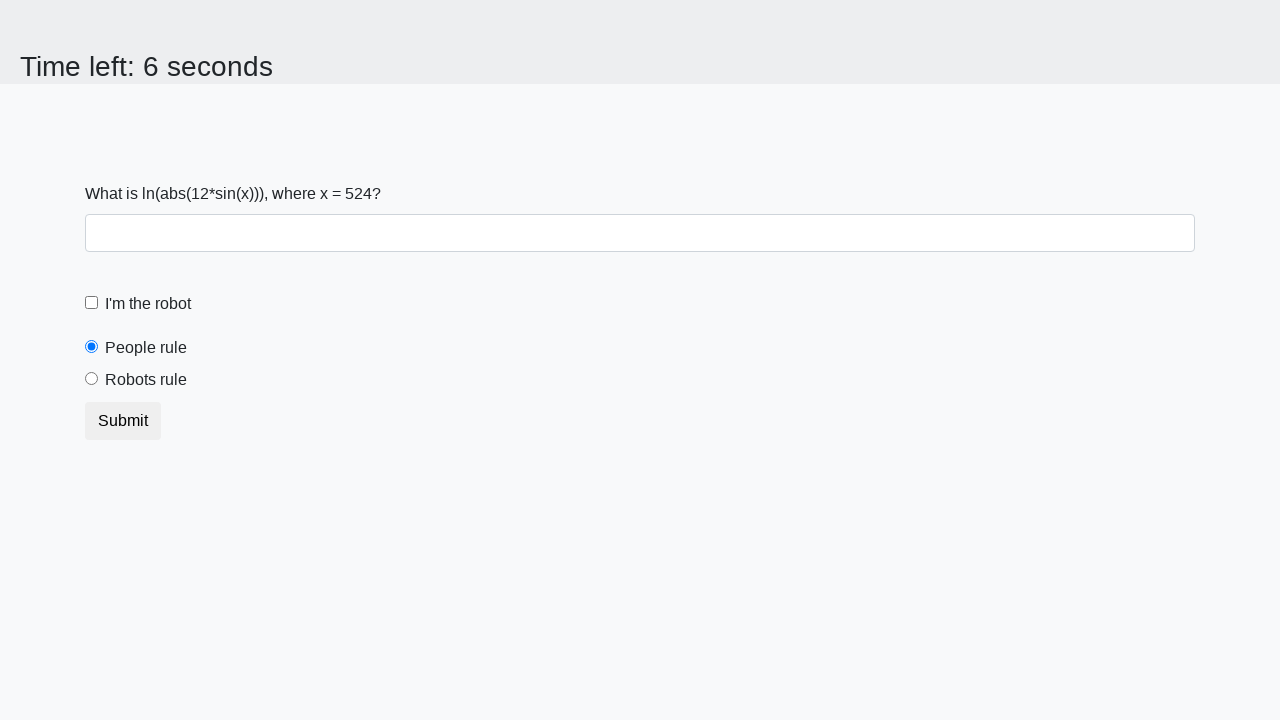

Read input value from page: 524
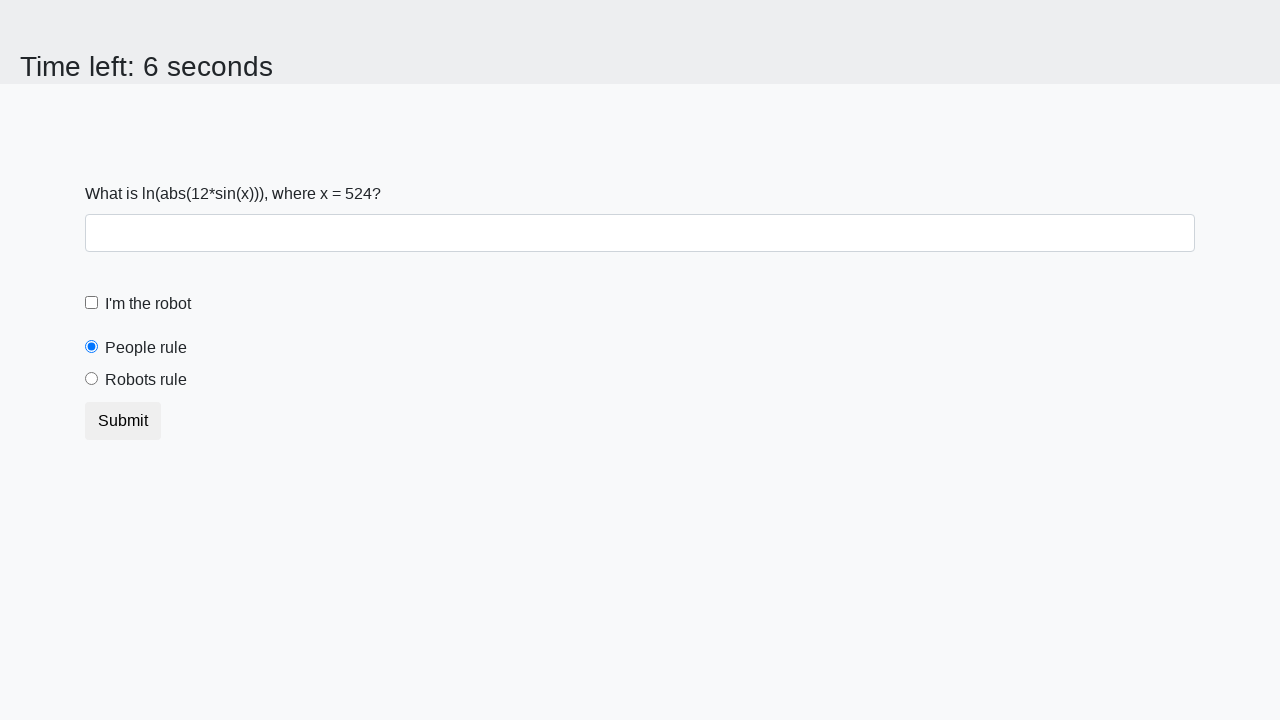

Calculated formula result: log(abs(12*sin(524))) = 1.9773686114076479
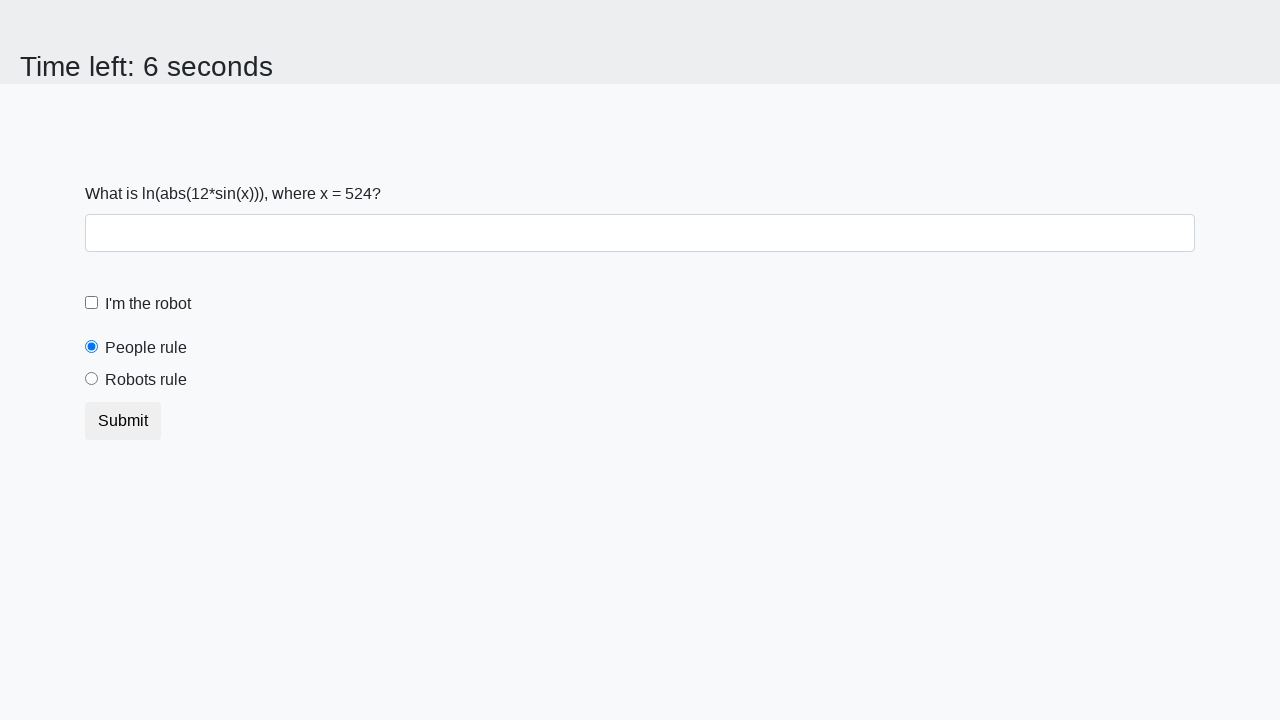

Filled answer field with calculated value: 1.9773686114076479 on #answer
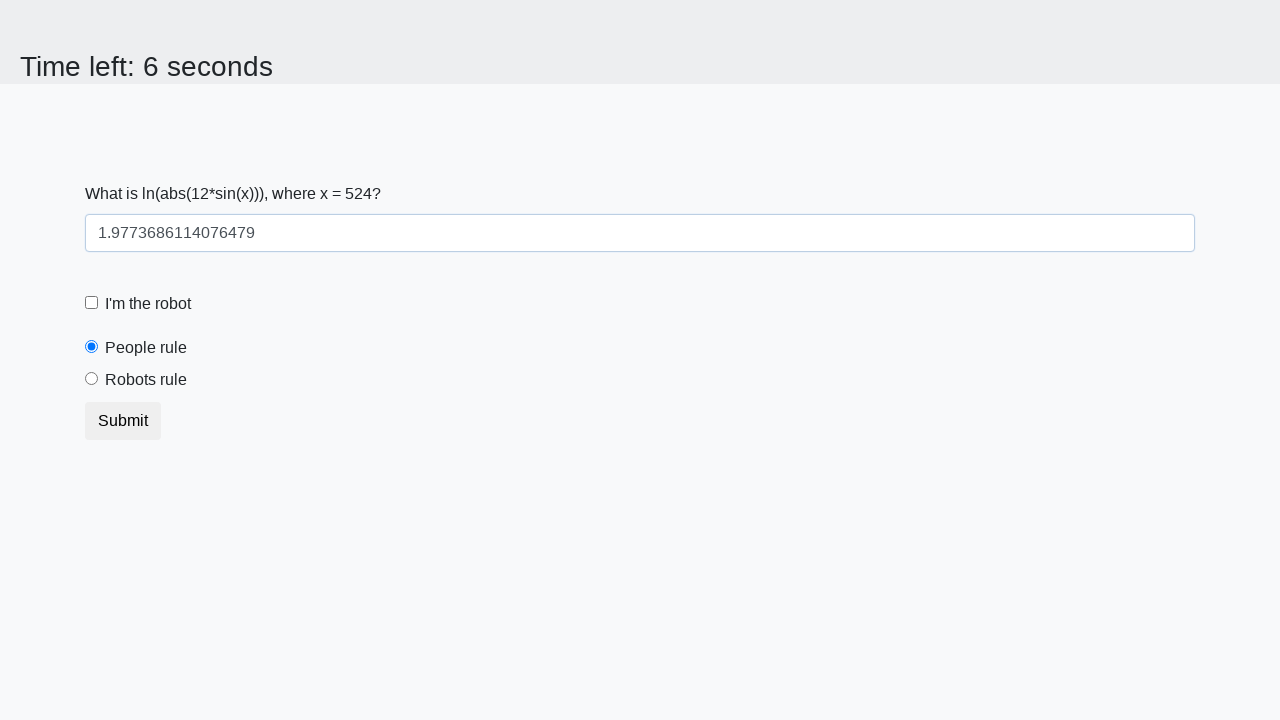

Clicked the robot checkbox at (92, 303) on #robotCheckbox
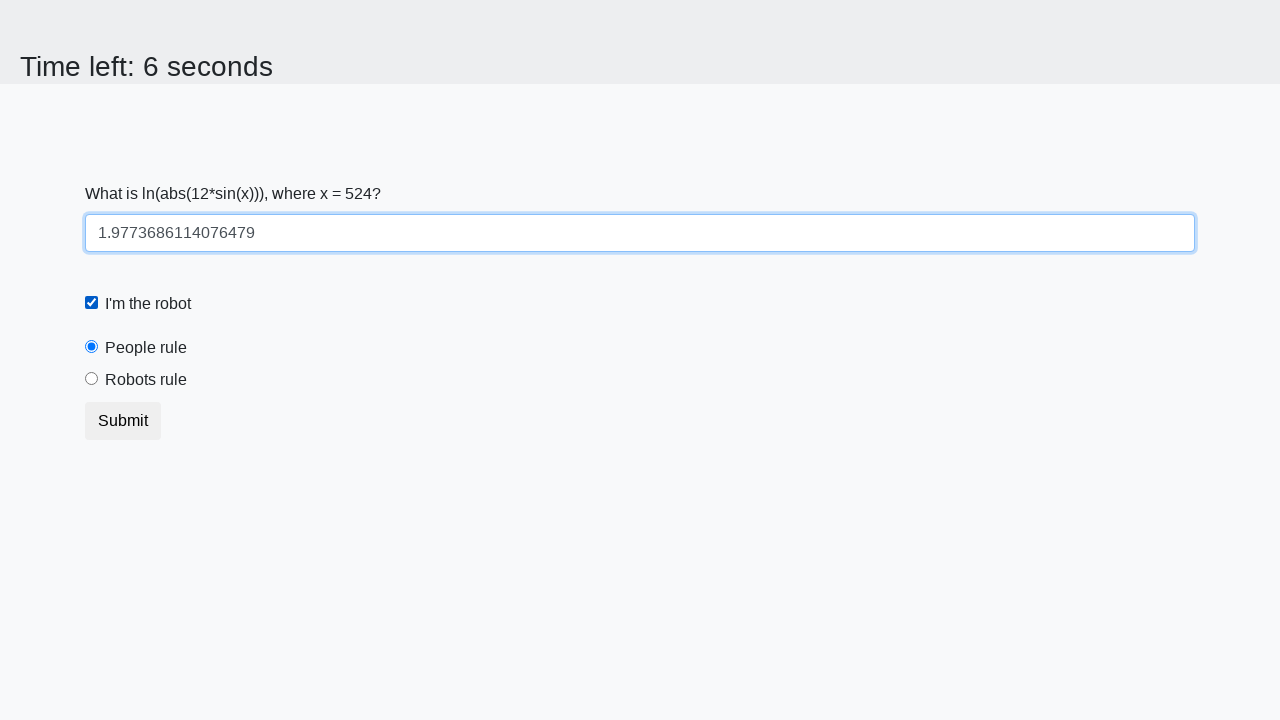

Clicked the robots rule radio button at (92, 379) on #robotsRule
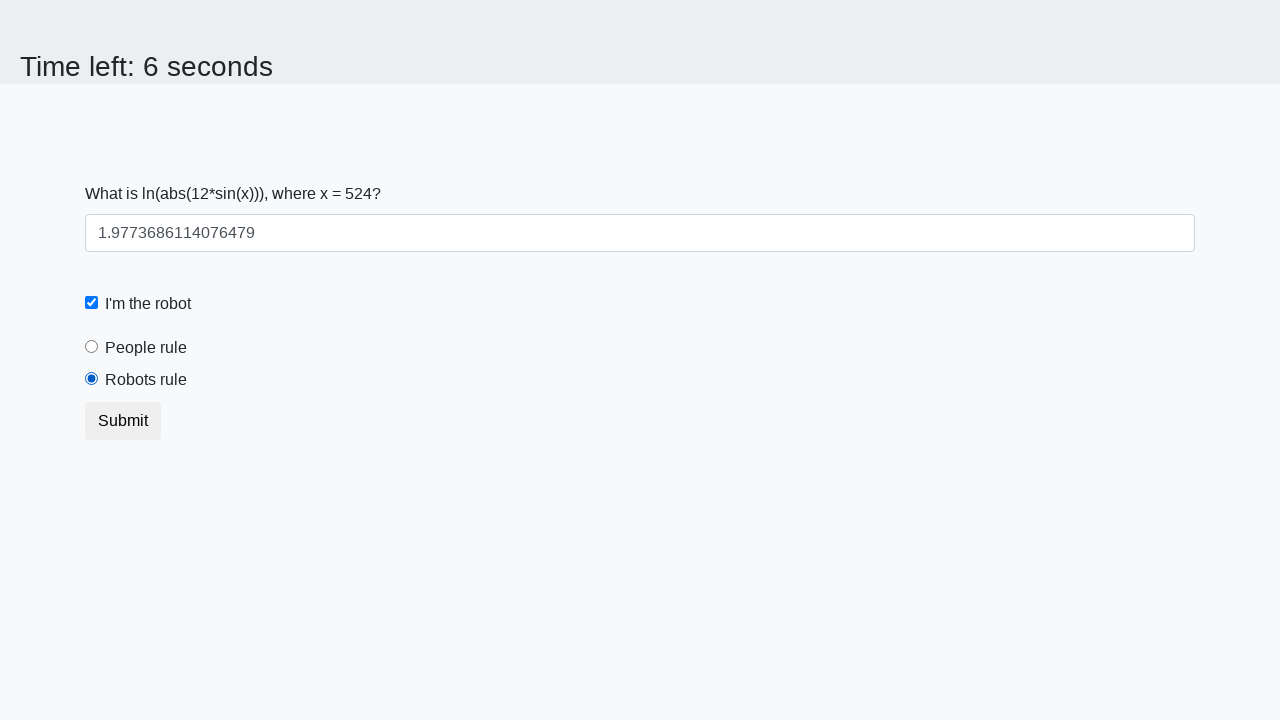

Clicked the submit button at (123, 421) on button.btn.btn-default
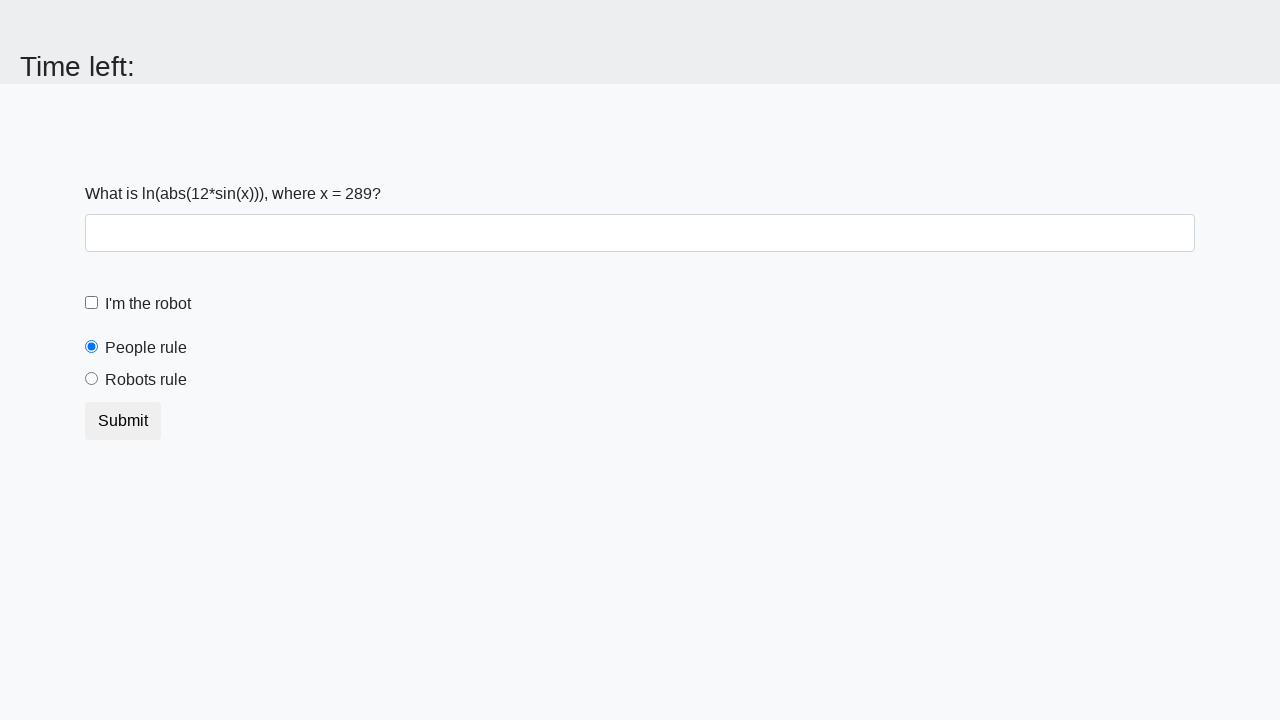

Set up alert dialog handler to accept alerts
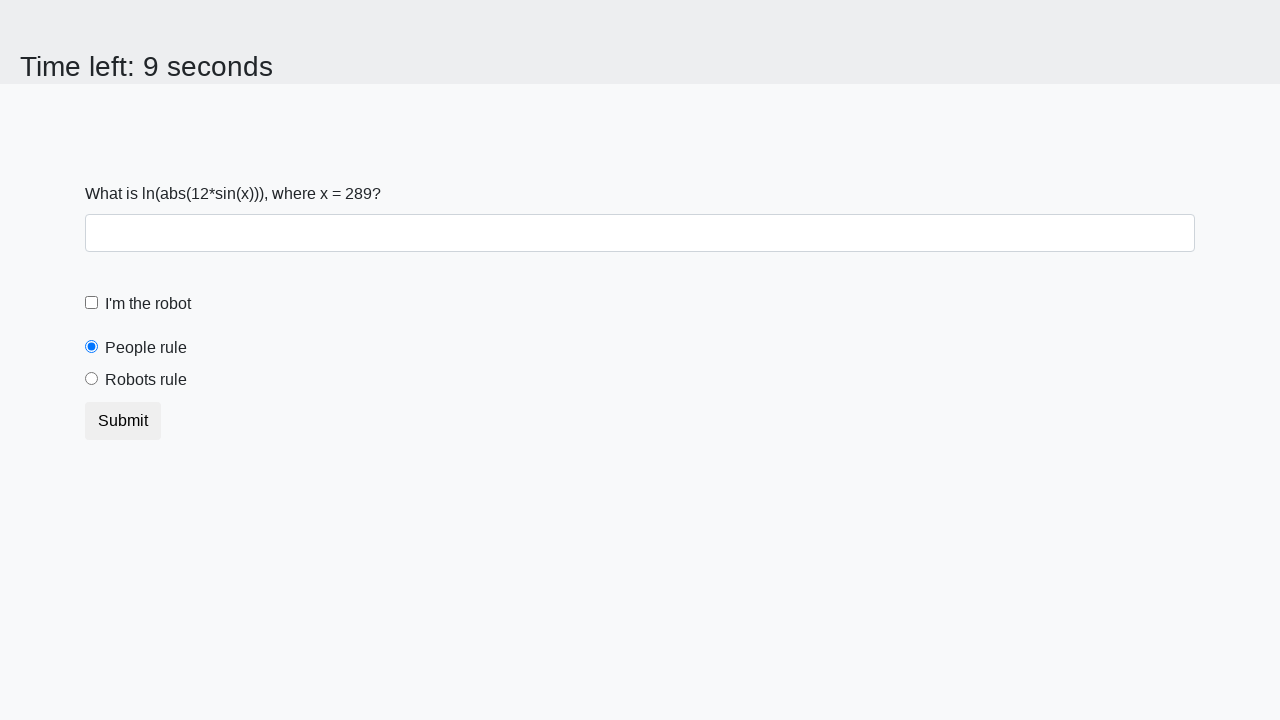

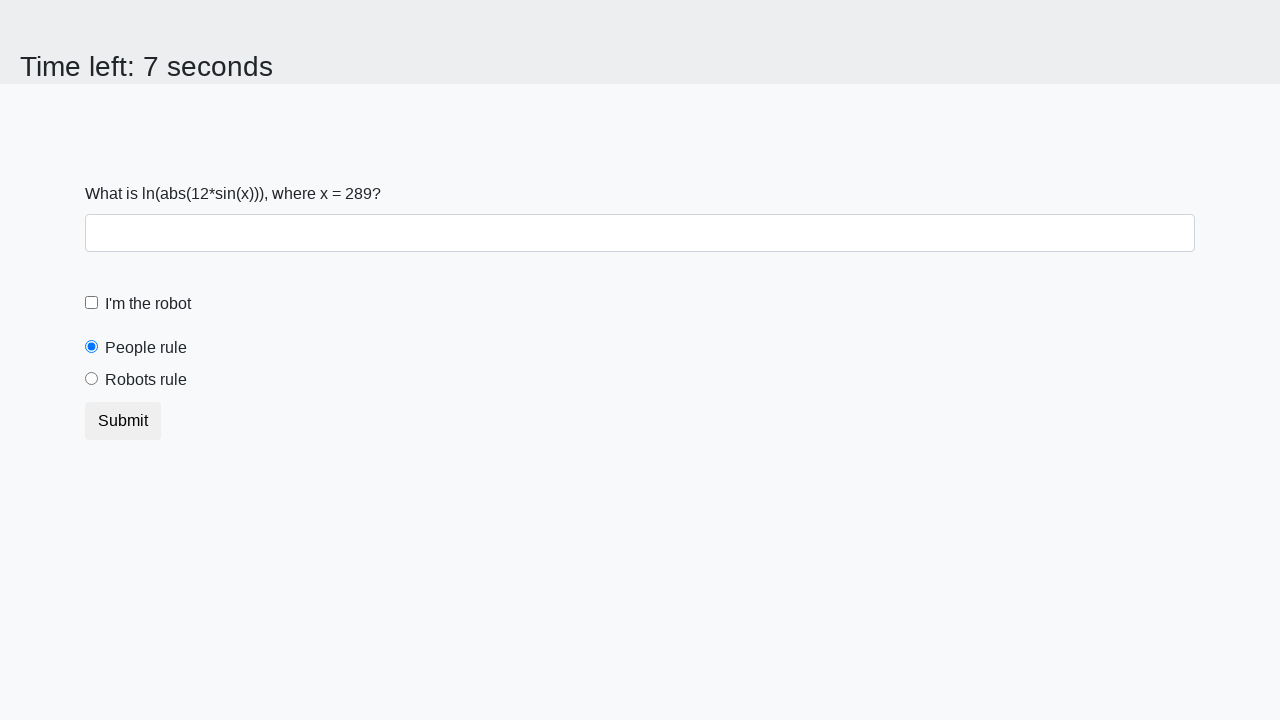